Navigates to OrangeHRM demo site and checks page content (test expects "Akshay" to not be present)

Starting URL: https://opensource-demo.orangehrmlive.com

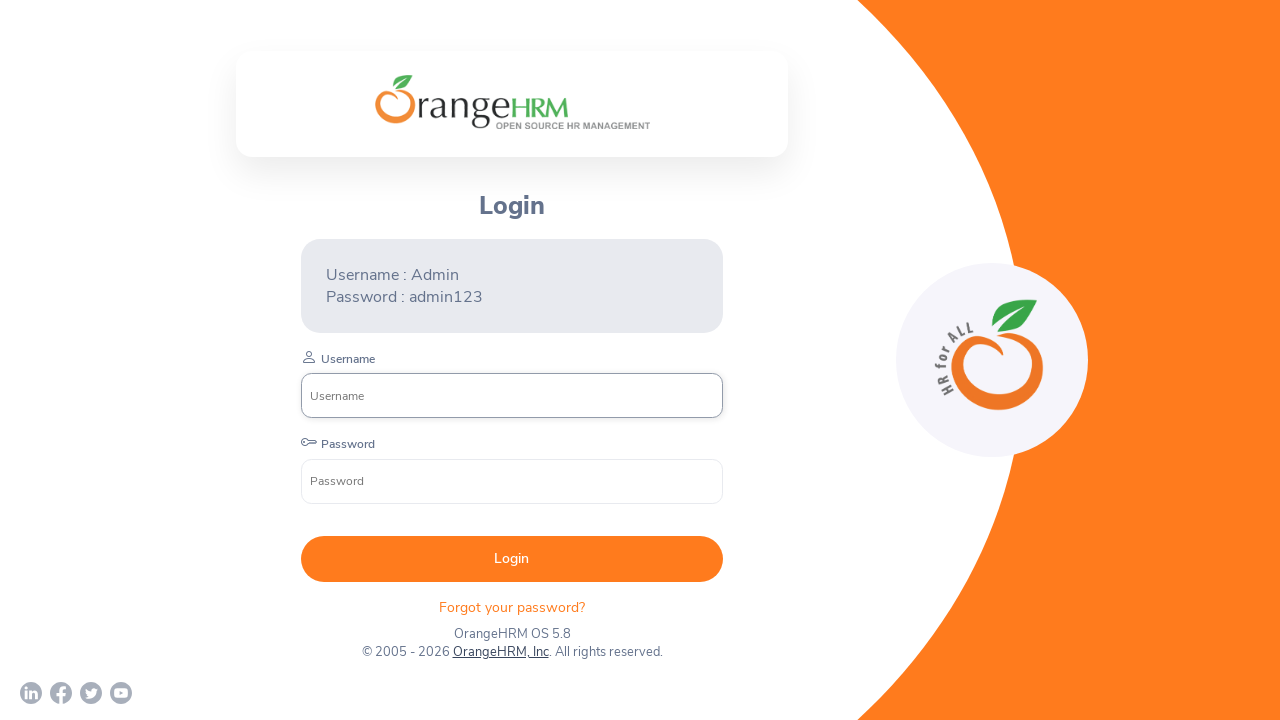

Waited for page to load (domcontentloaded)
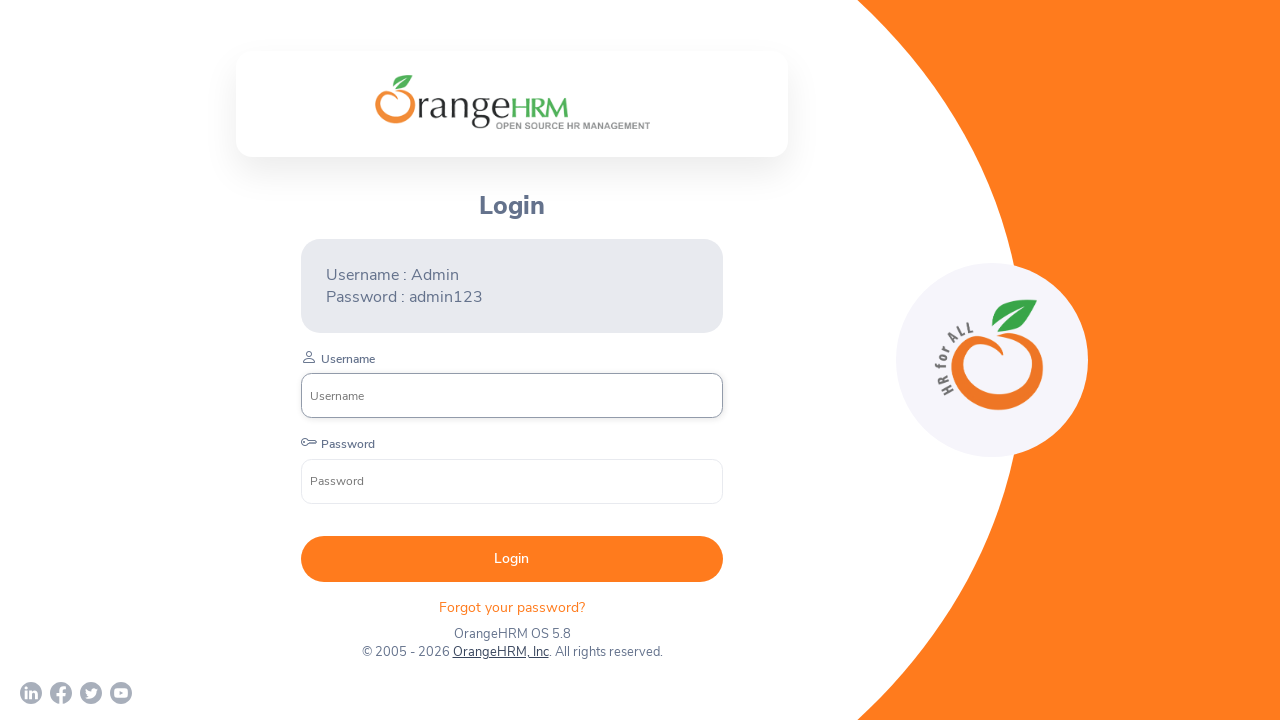

Retrieved page content
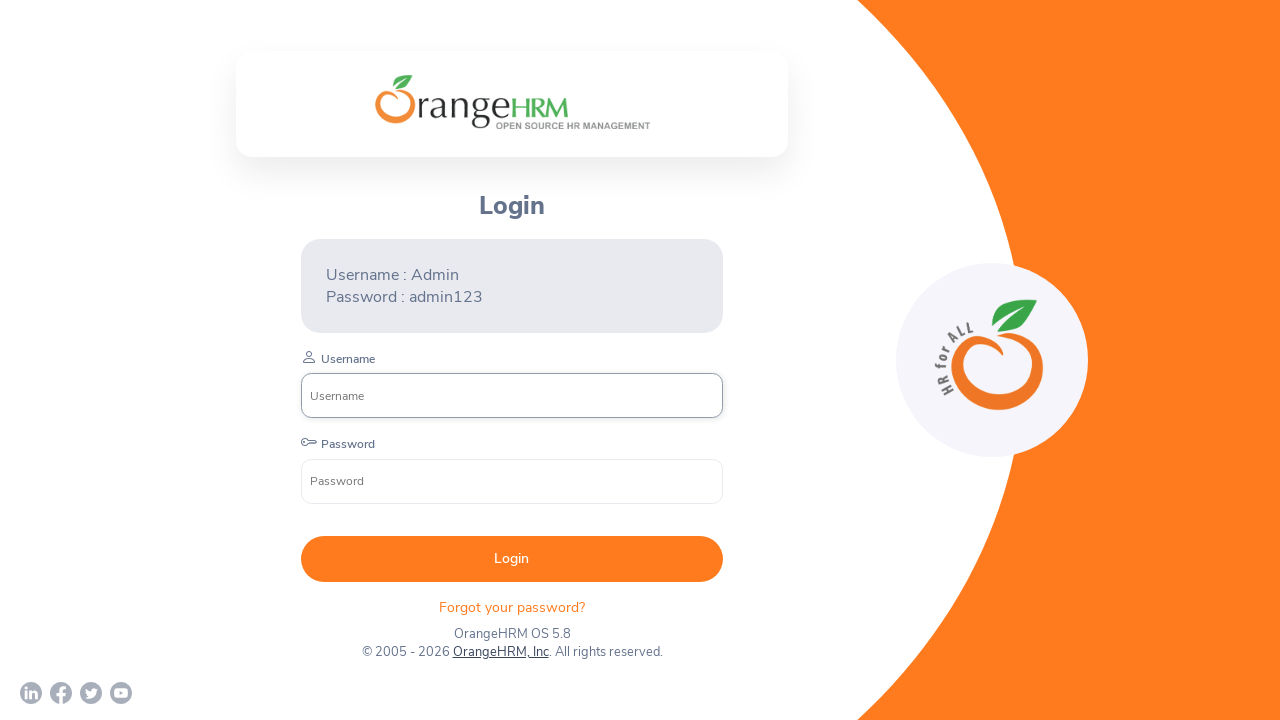

Checked if 'Akshay' is present in page content
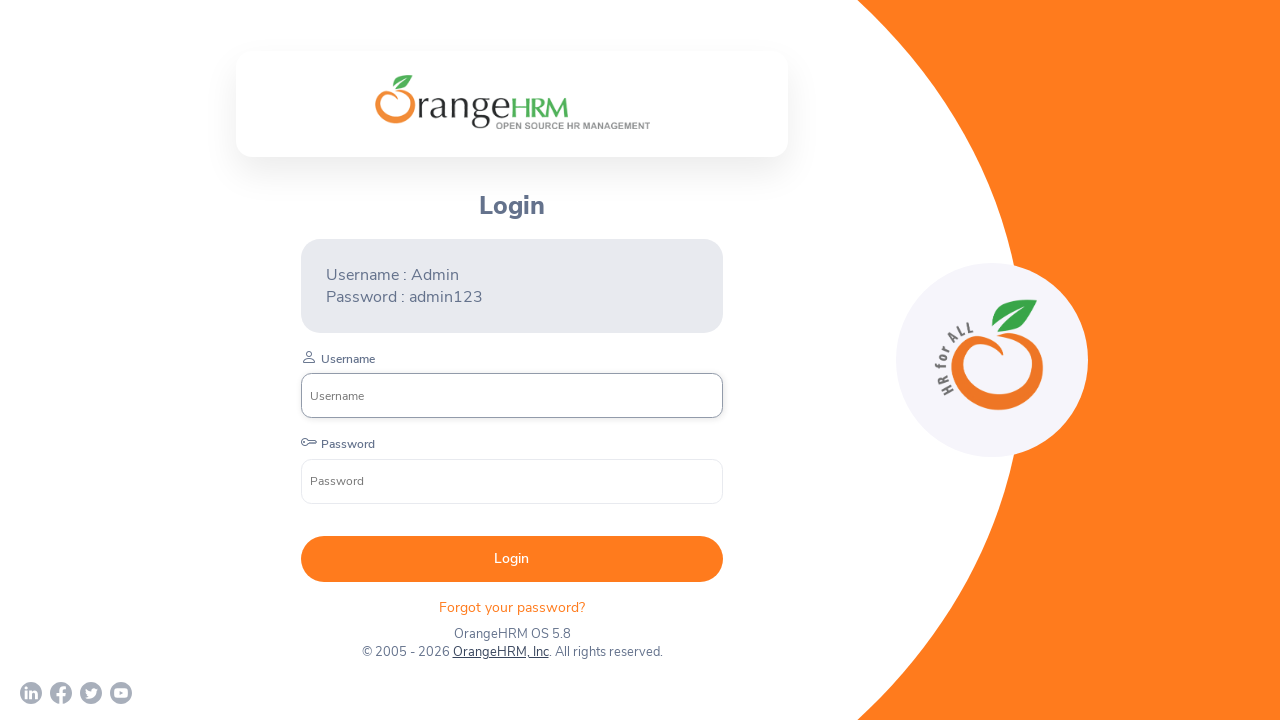

Verified that 'Akshay' is not present on the page (assertion passed)
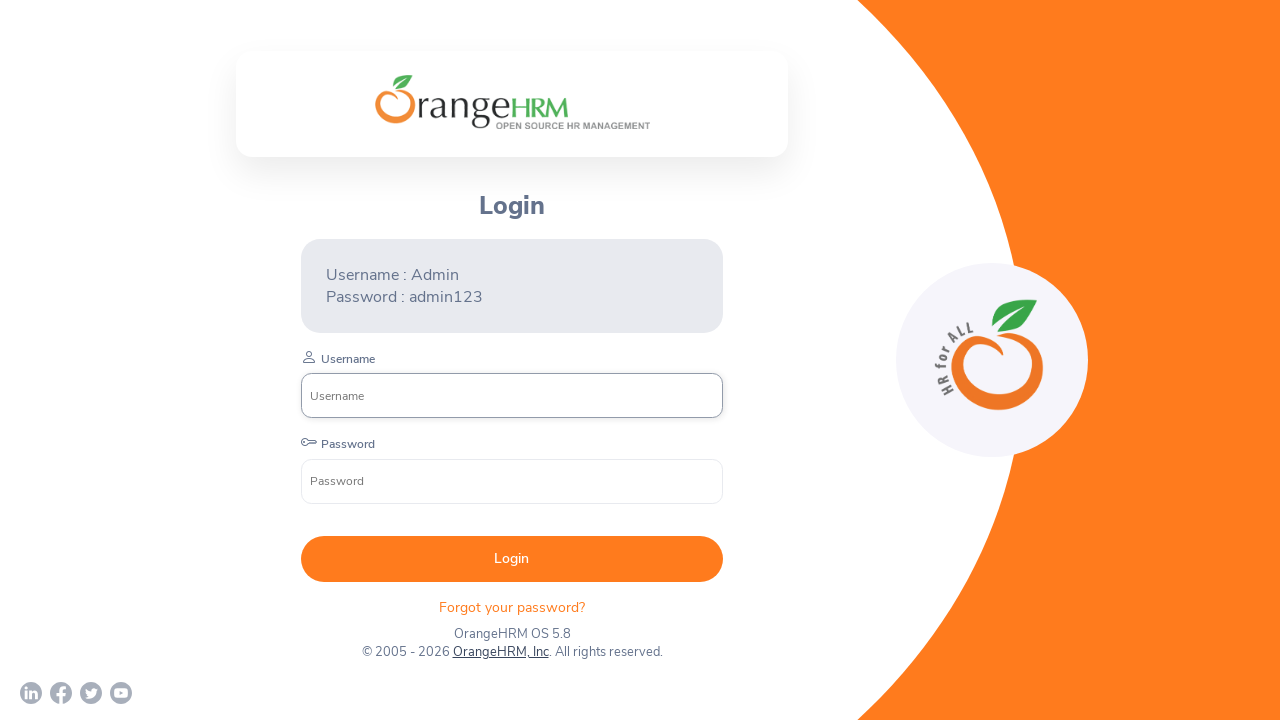

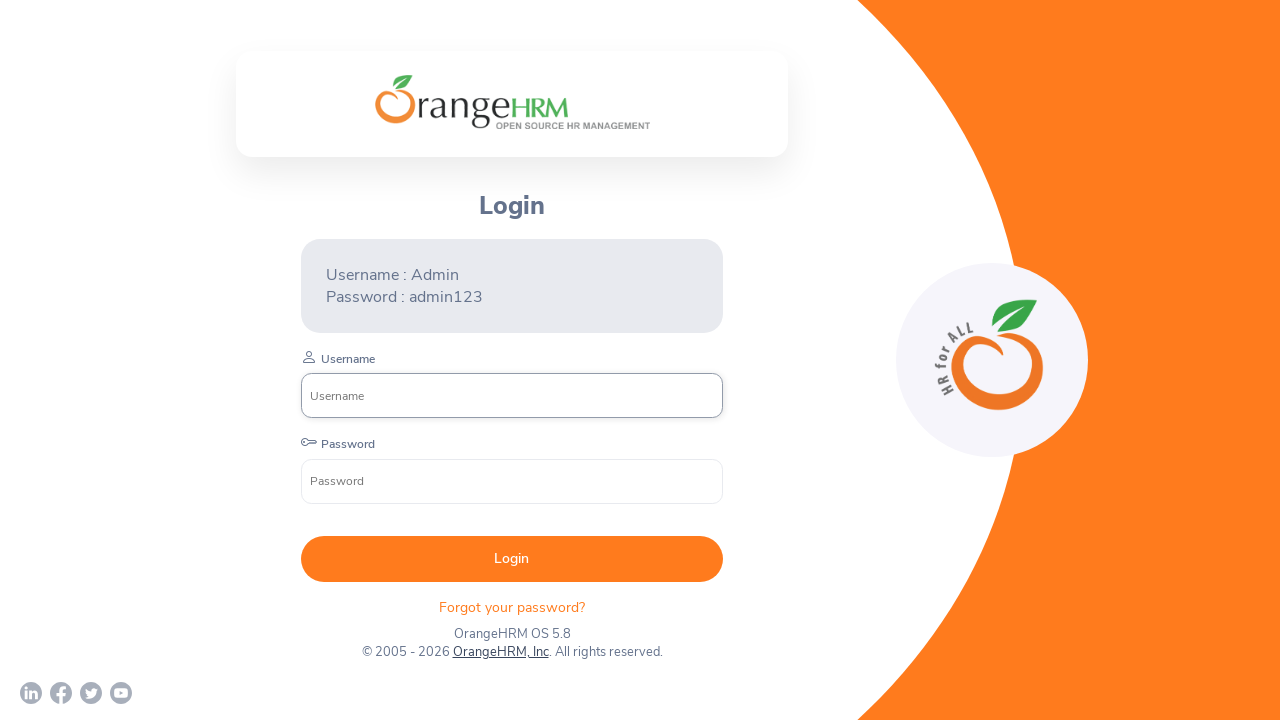